Tests the search functionality on the Federal Bureau of Prisons website by entering a search query "new york" and submitting the search form.

Starting URL: http://www.bop.gov/

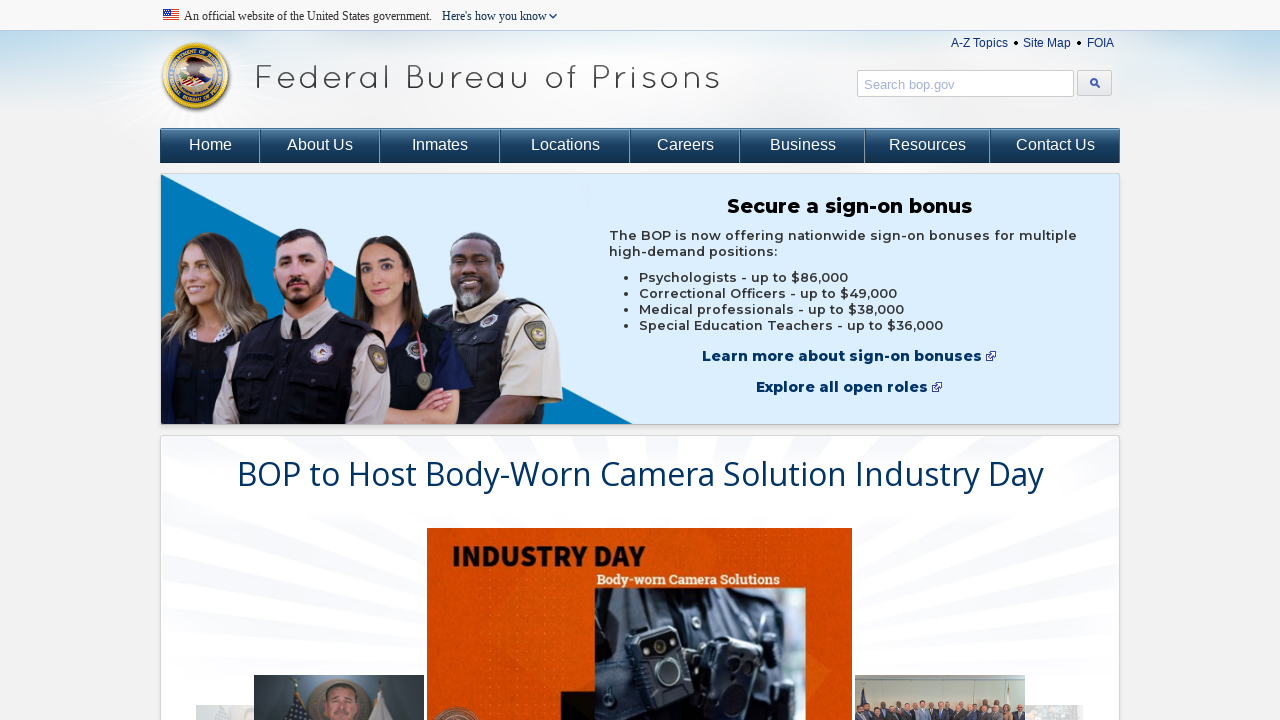

Clicked on the search box at (952, 85) on #search_box
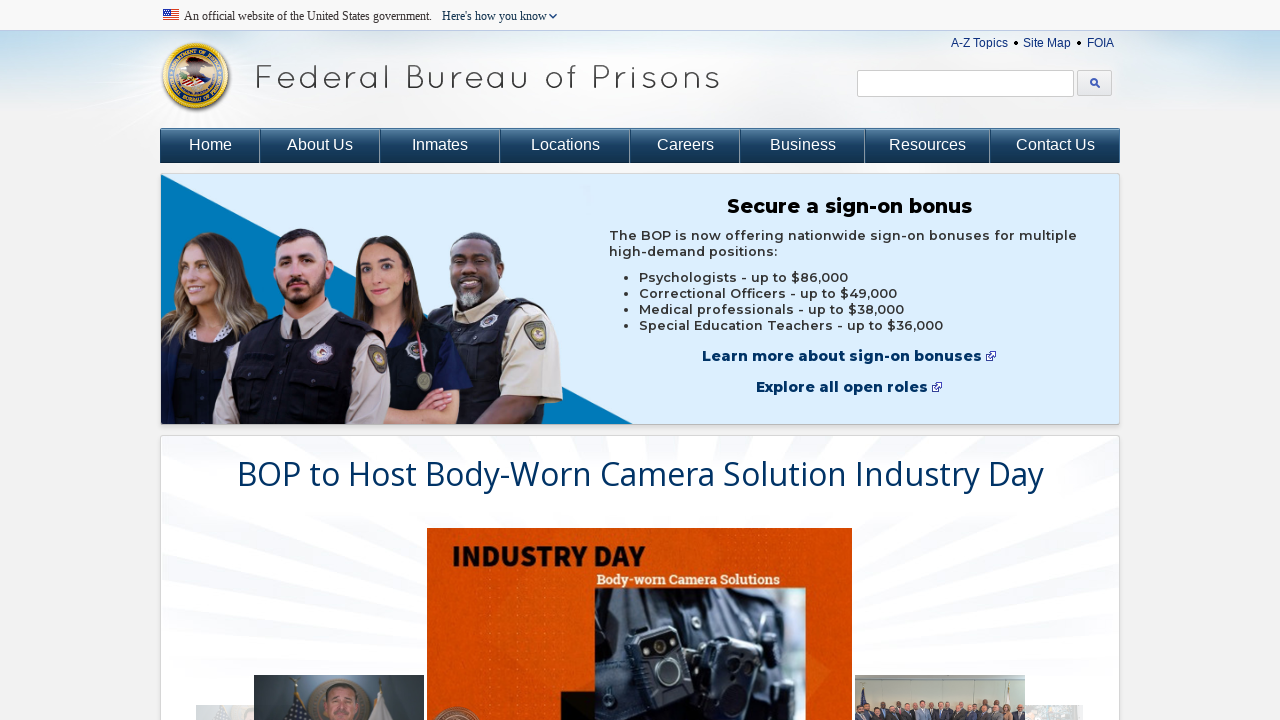

Filled search box with 'new york' on #search_box
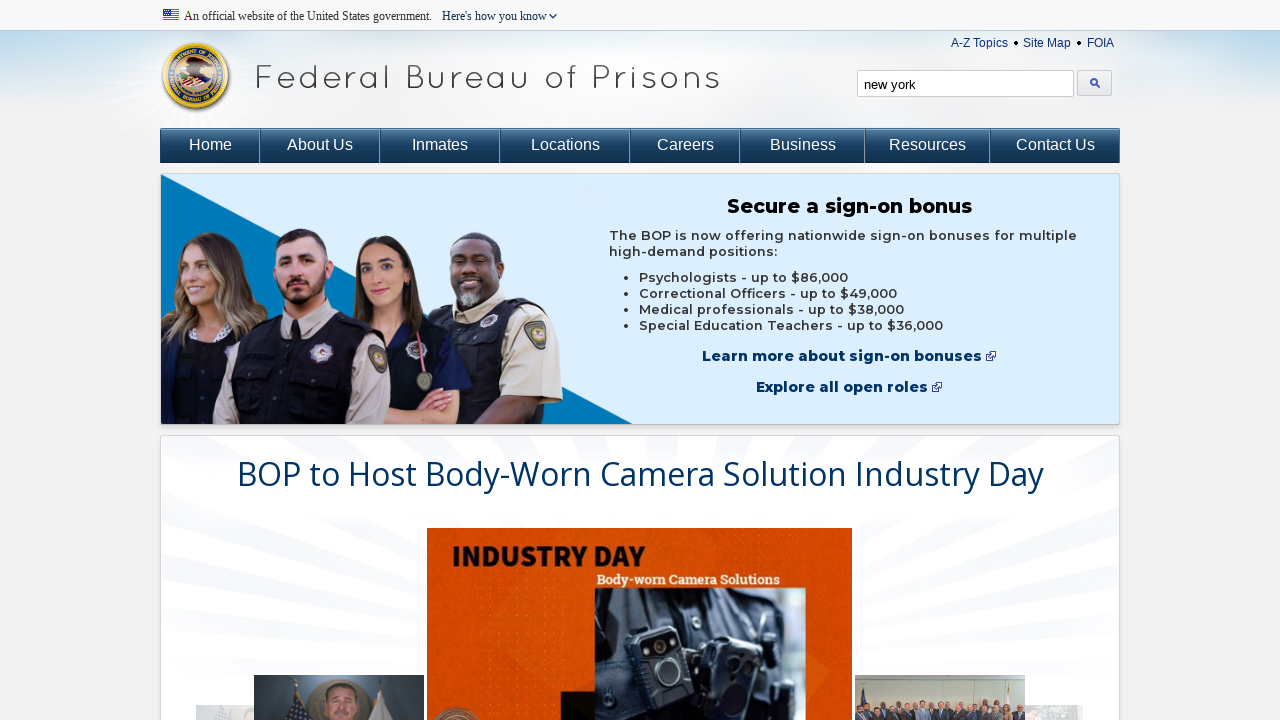

Clicked search submit button at (1094, 83) on #search_submit_cont
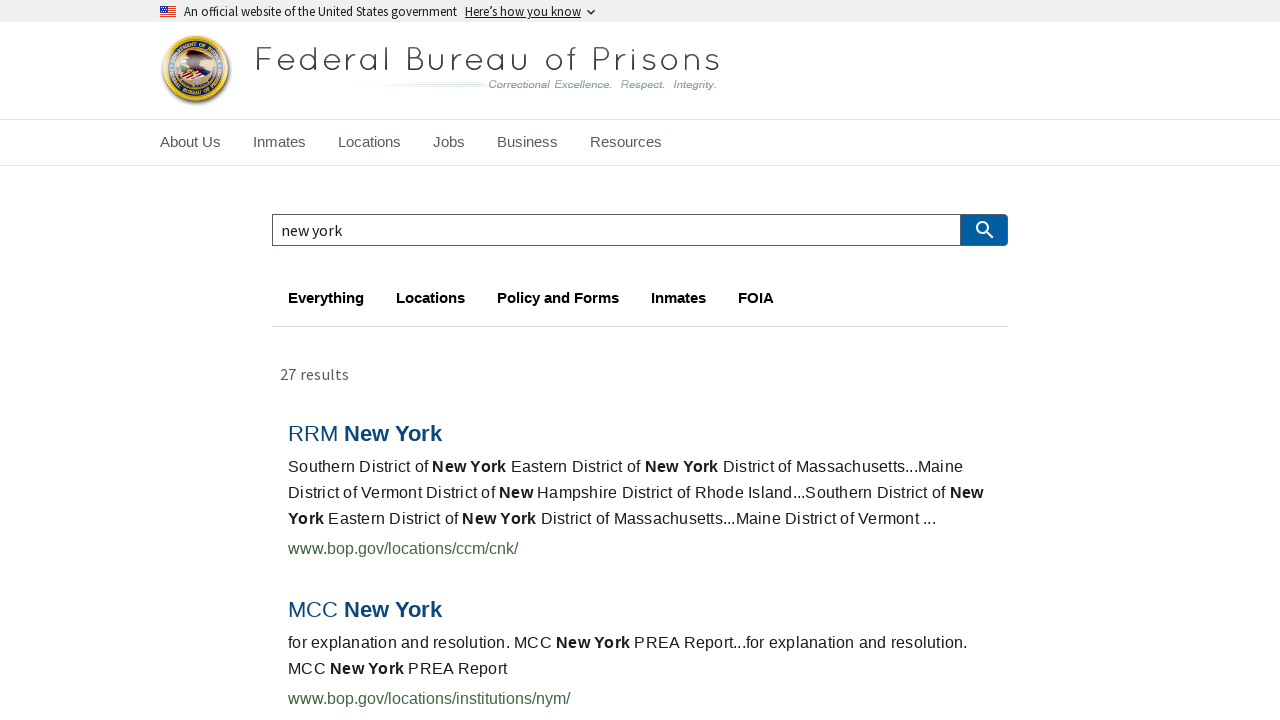

Page loaded after search submission
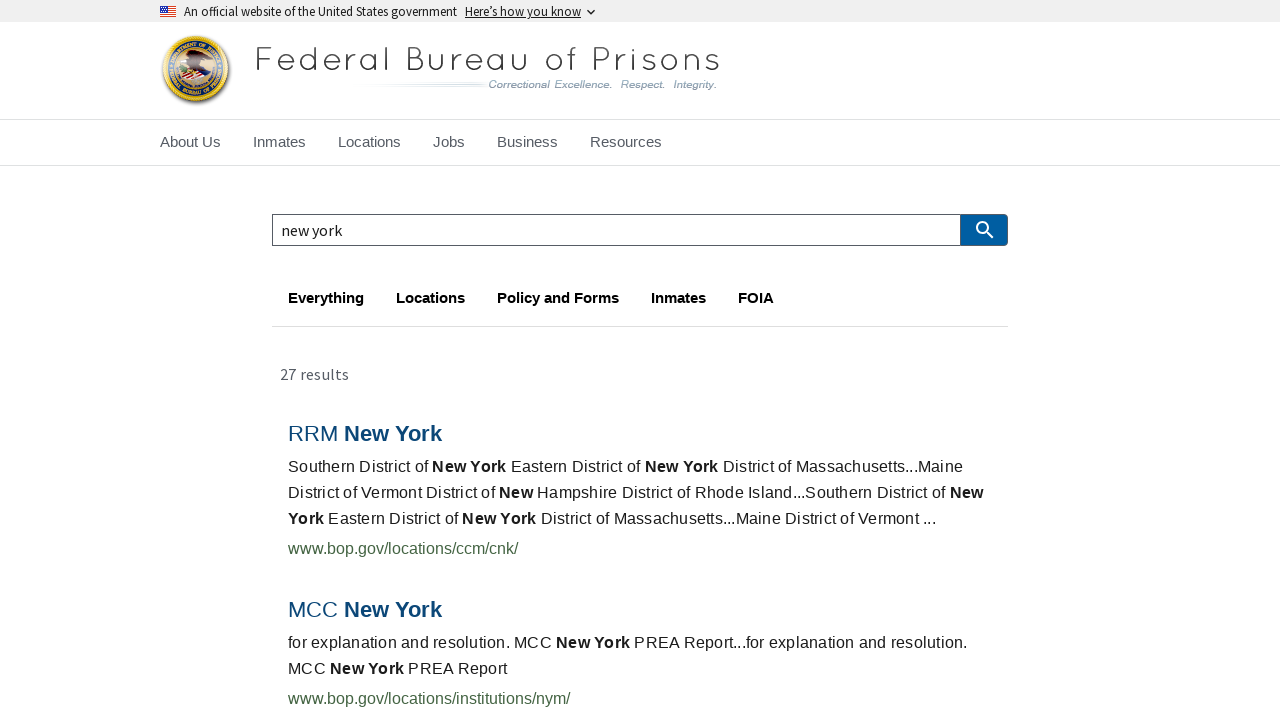

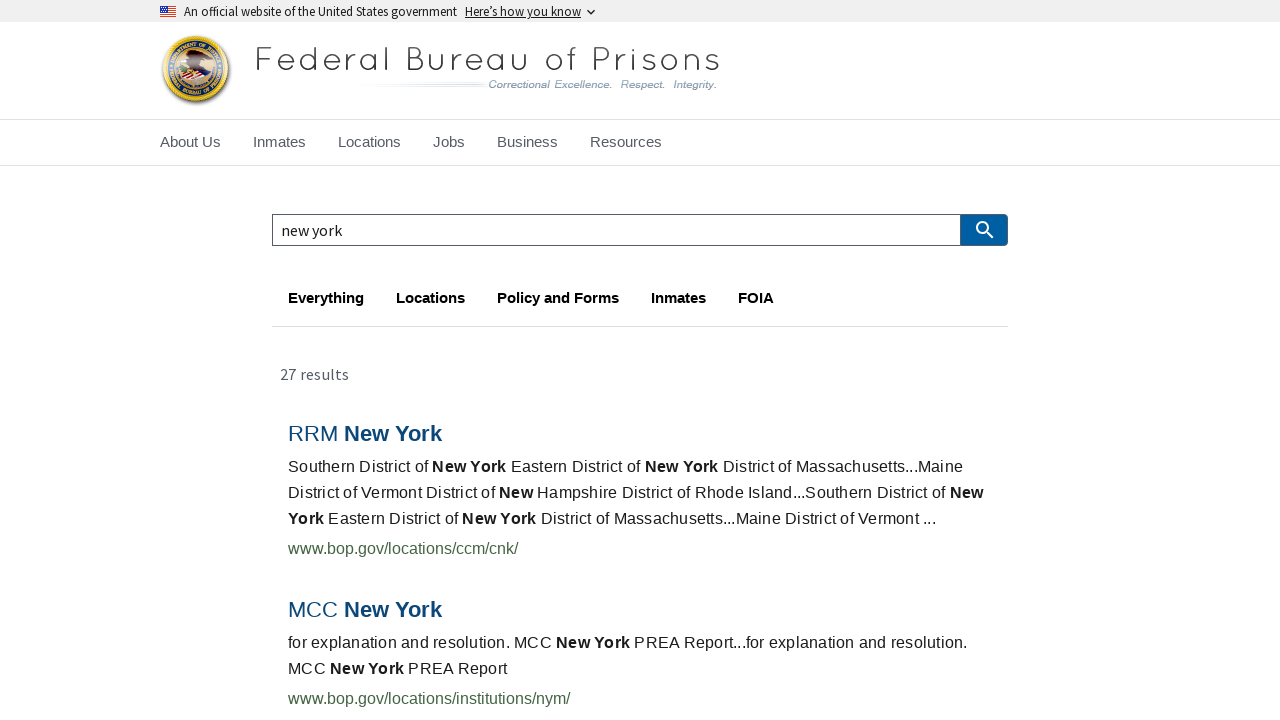